Tests clicking on a visible radio button by finding multiple elements with the same ID and selecting the one that is not hidden (has non-zero coordinates)

Starting URL: http://seleniumpractise.blogspot.in/2016/08/how-to-automate-radio-button-in.html

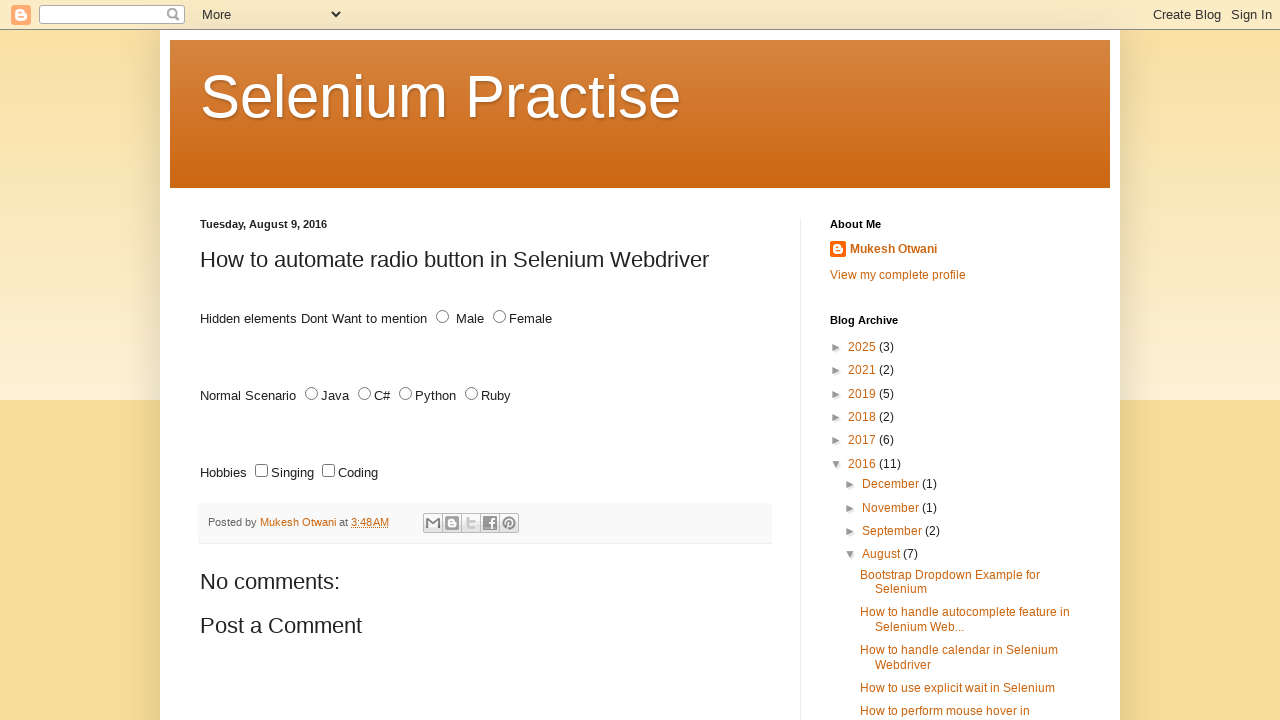

Located all radio button elements with id 'male'
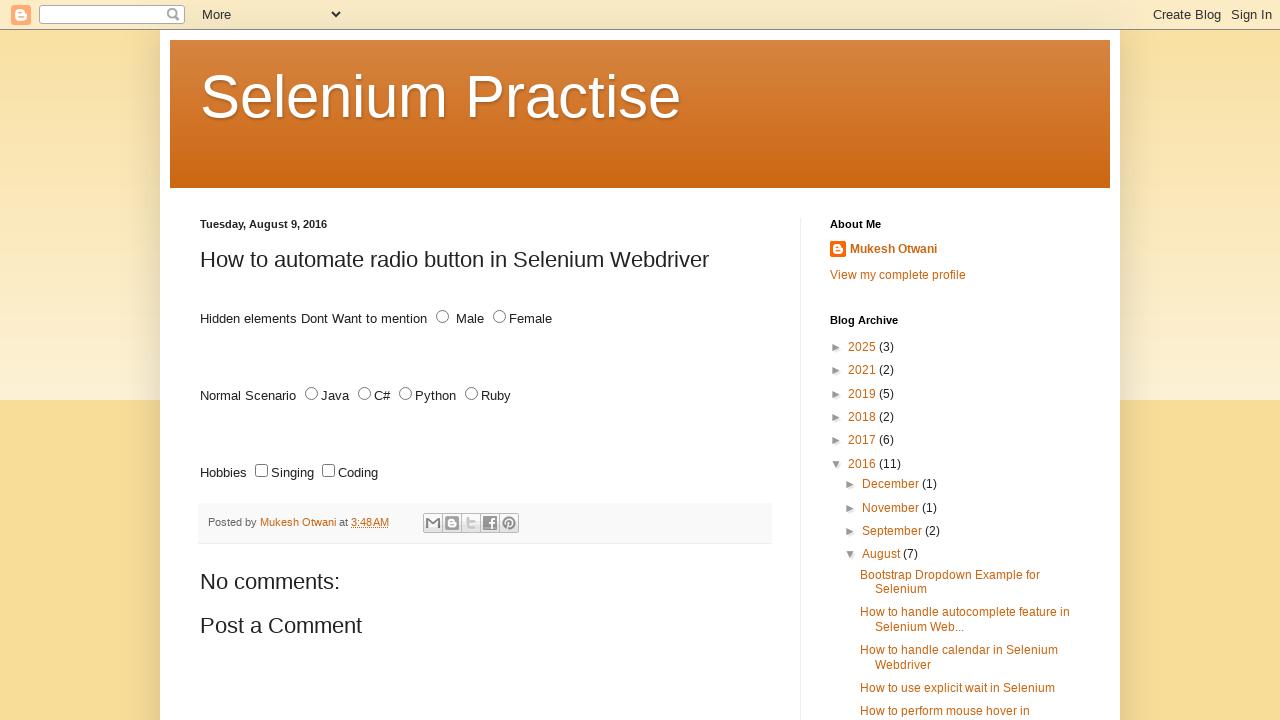

Found visible radio button element among multiple elements with same ID
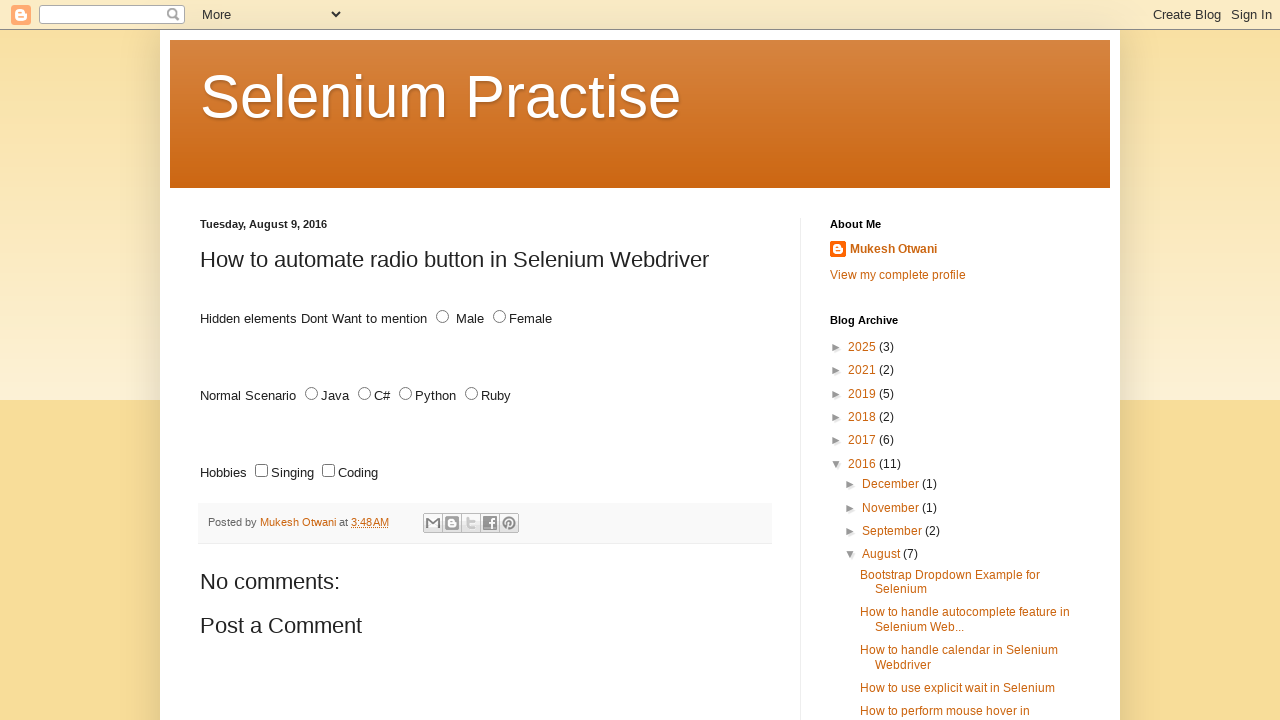

Clicked the visible radio button at (442, 317) on #male >> nth=1
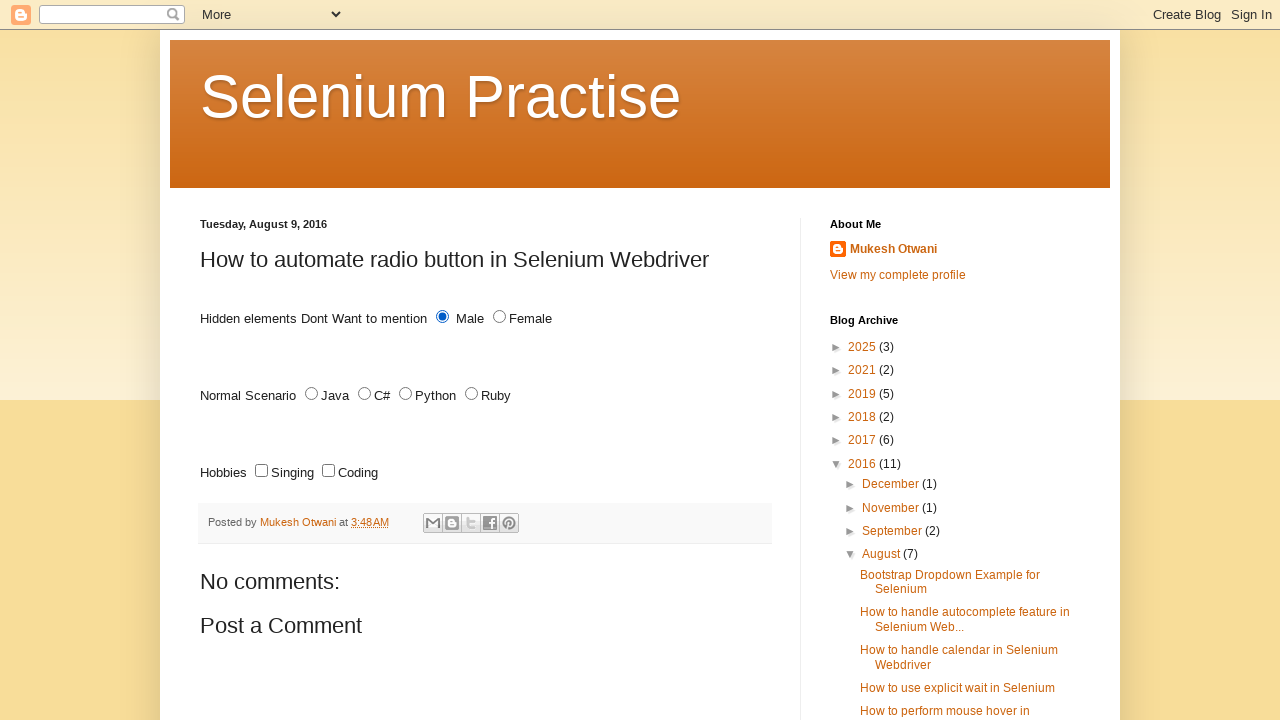

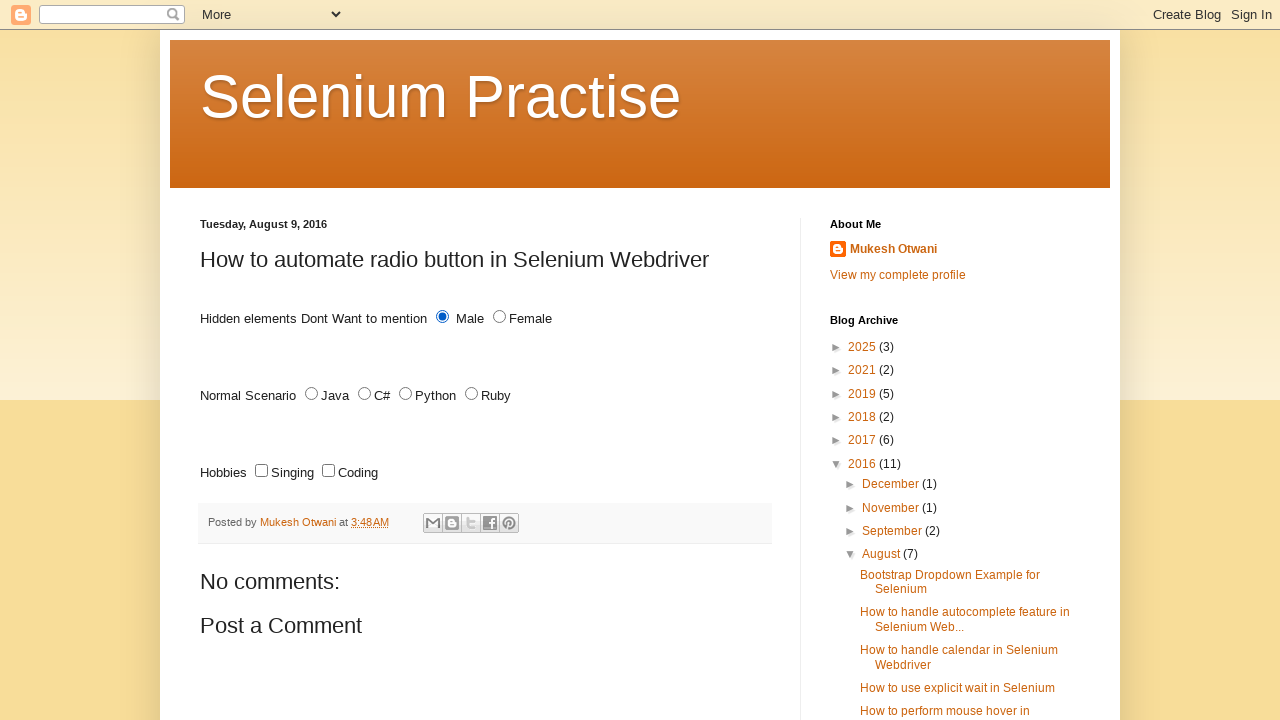